Tests alert handling functionality by navigating to the alerts section and interacting with different types of JavaScript alerts including simple alerts, timed alerts, confirmation dialogs, and prompt dialogs

Starting URL: https://demoqa.com/

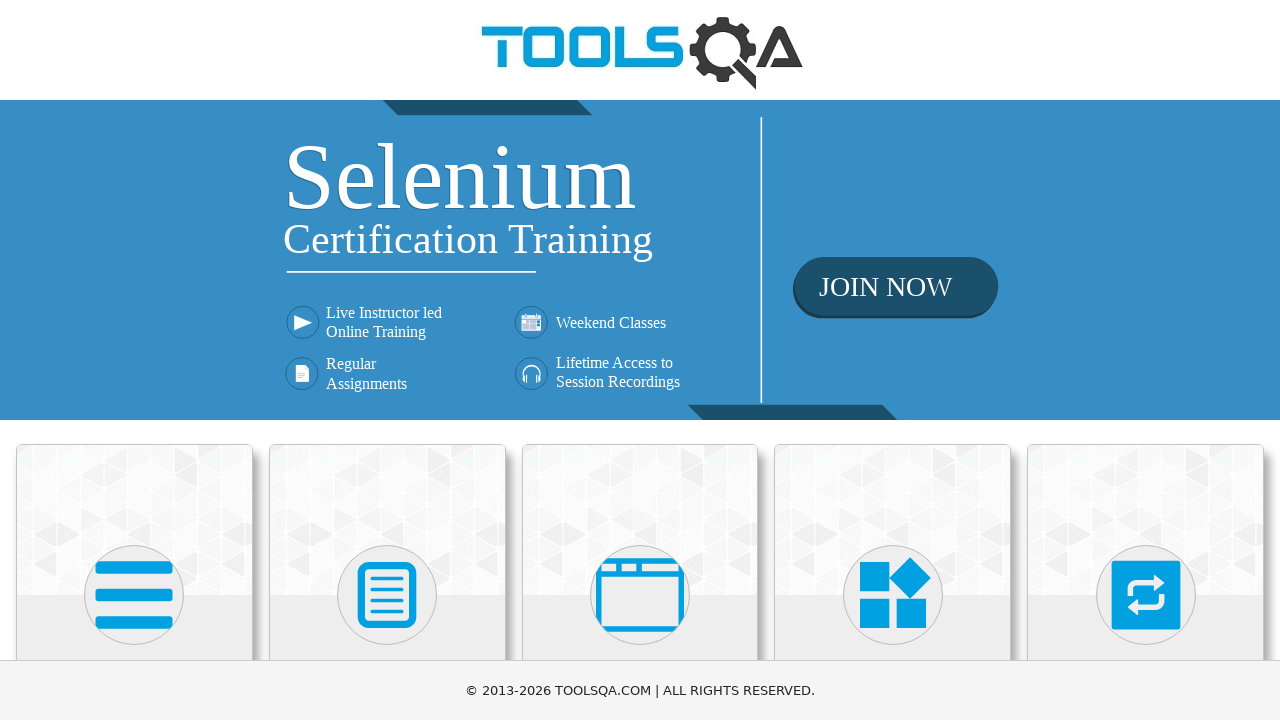

Scrolled down 300px to view Alerts, Frame & Windows section
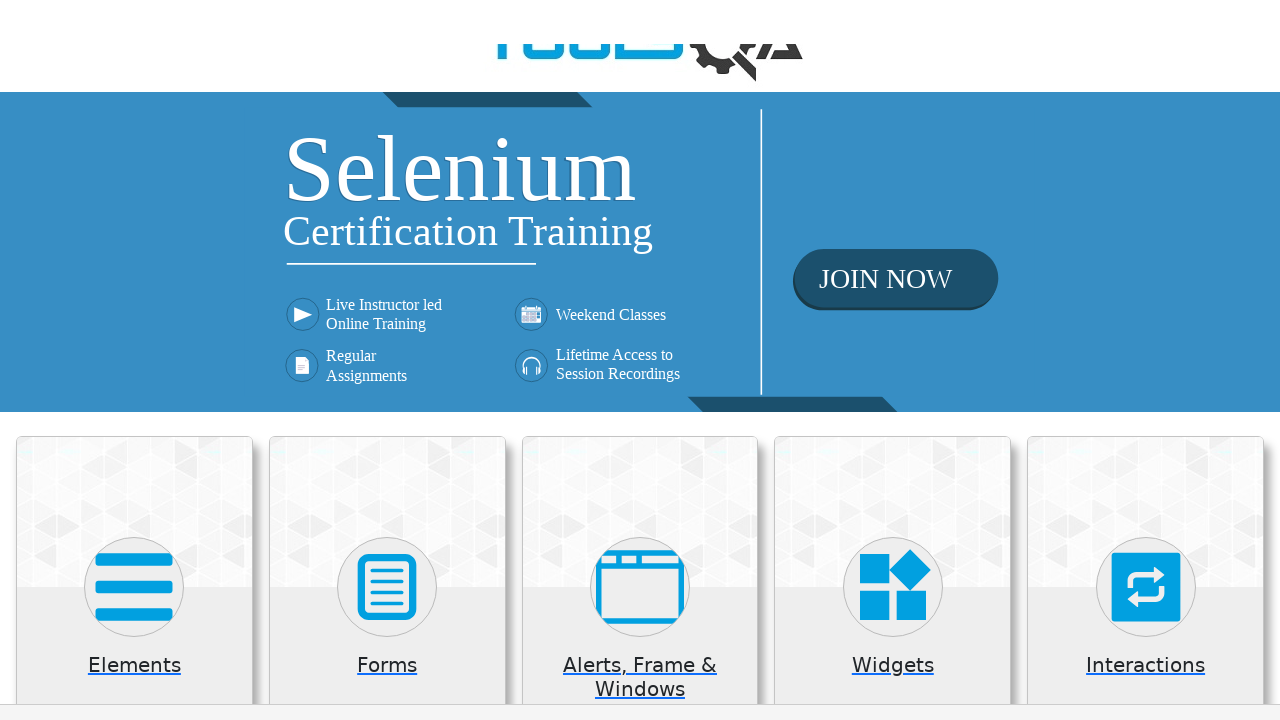

Clicked on Alerts, Frame & Windows section at (640, 385) on xpath=//h5[contains(text(),'Alerts, Frame & Windows')]
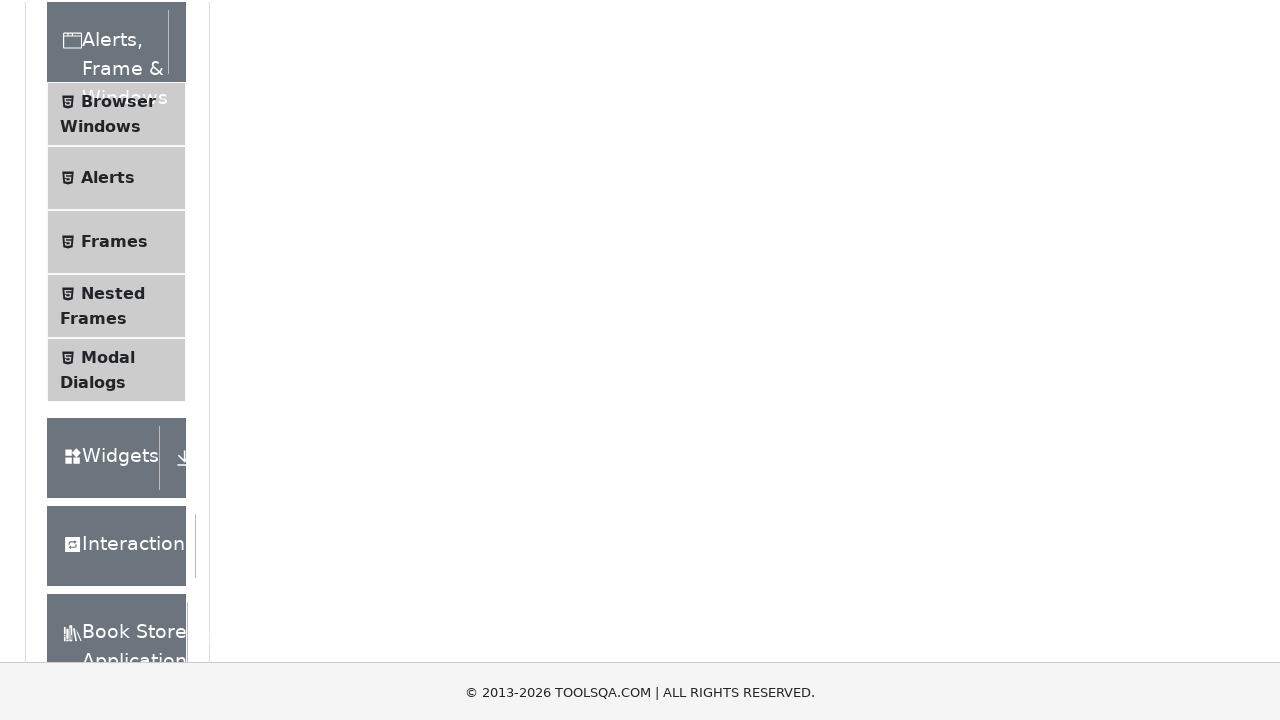

Scrolled down 300px to view Alerts menu option
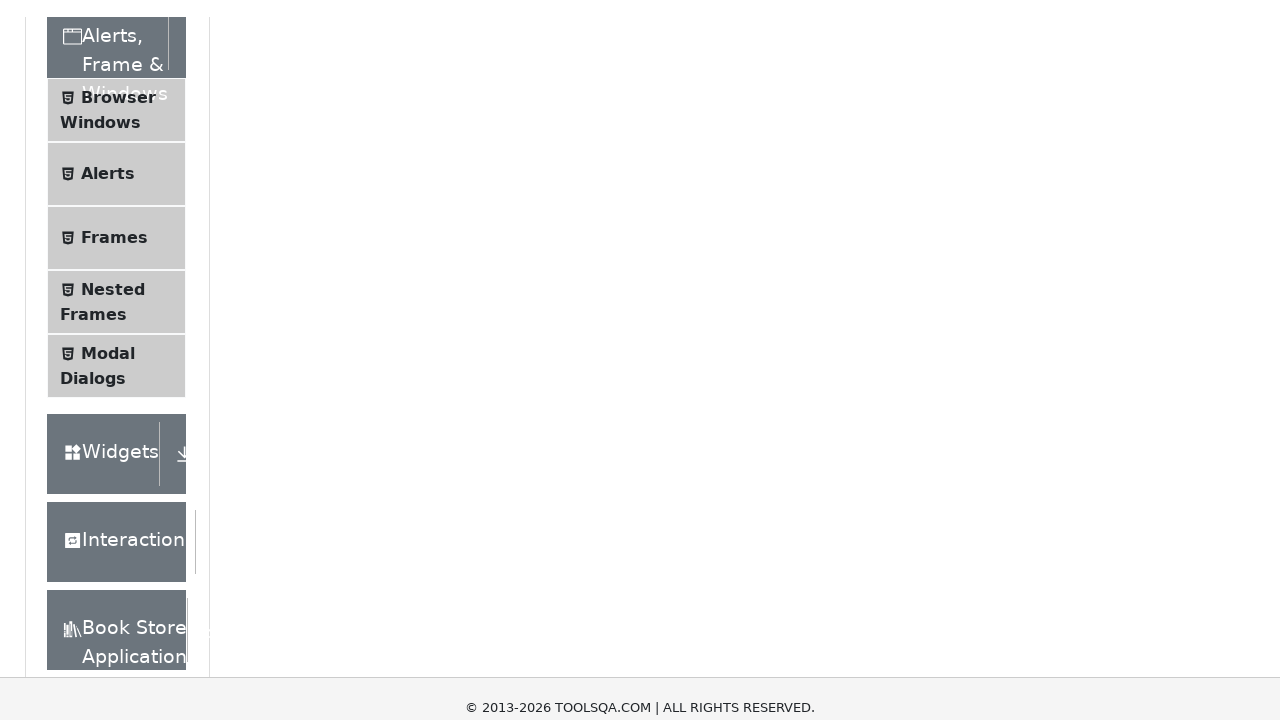

Clicked on Alerts menu item at (108, 107) on xpath=//span[contains(text(),'Alerts')]
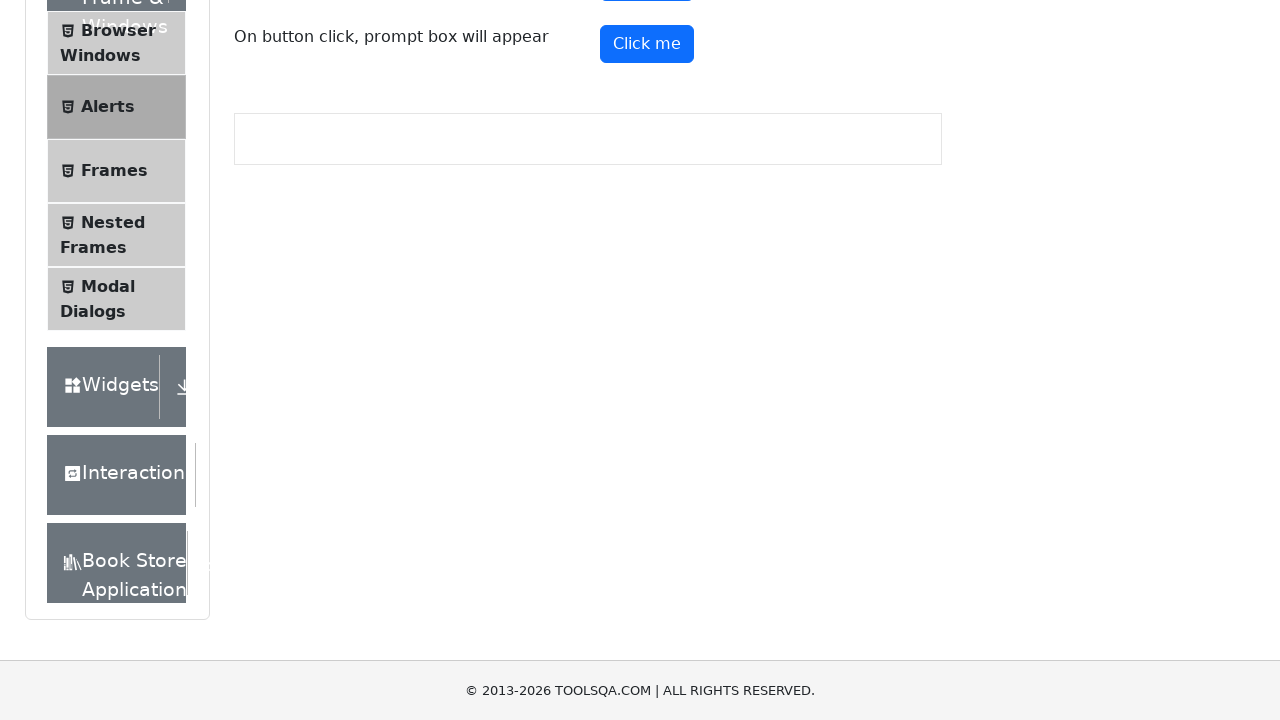

Clicked alert button to trigger simple alert at (647, 242) on #alertButton
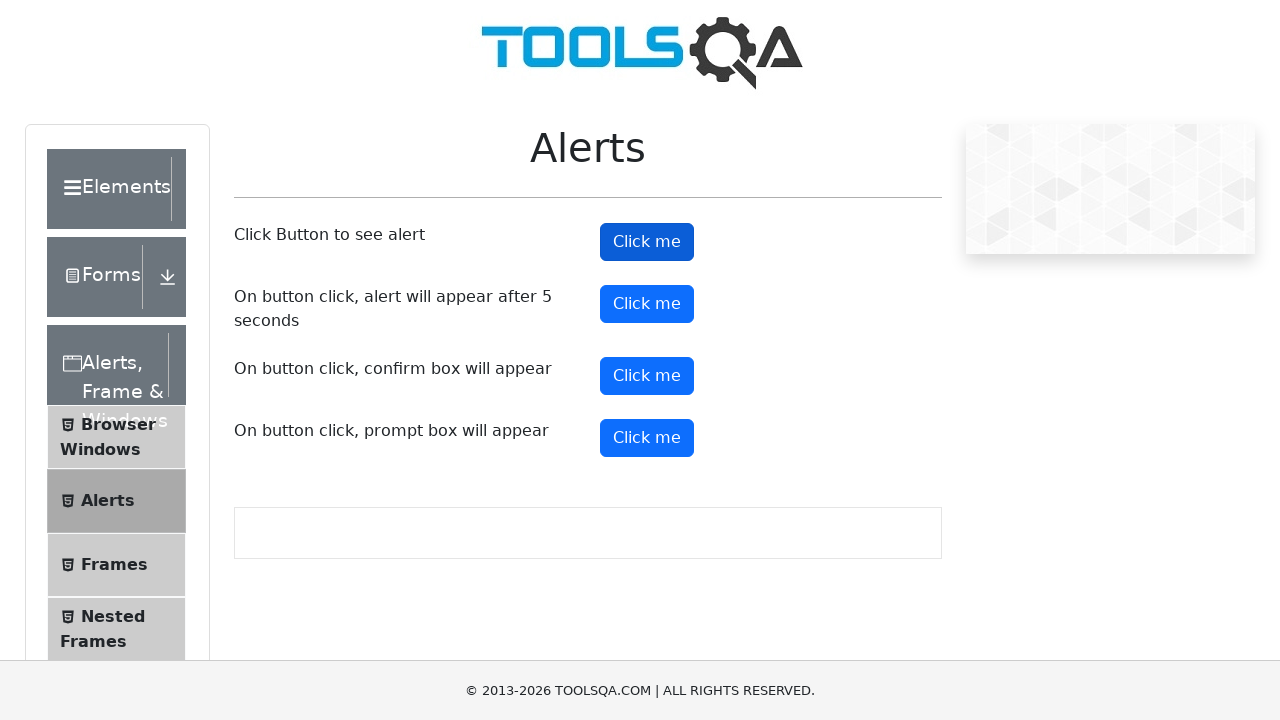

Set up dialog handler and accepted simple alert
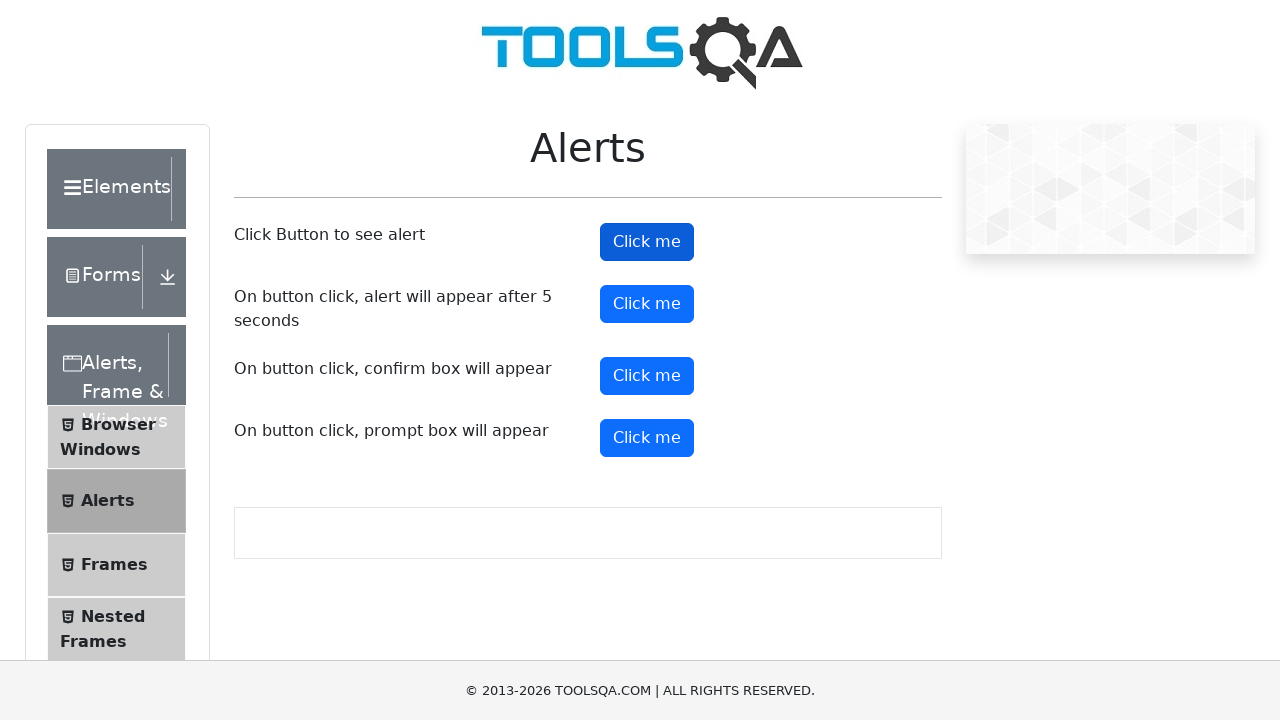

Clicked timer alert button to trigger timed alert at (647, 304) on #timerAlertButton
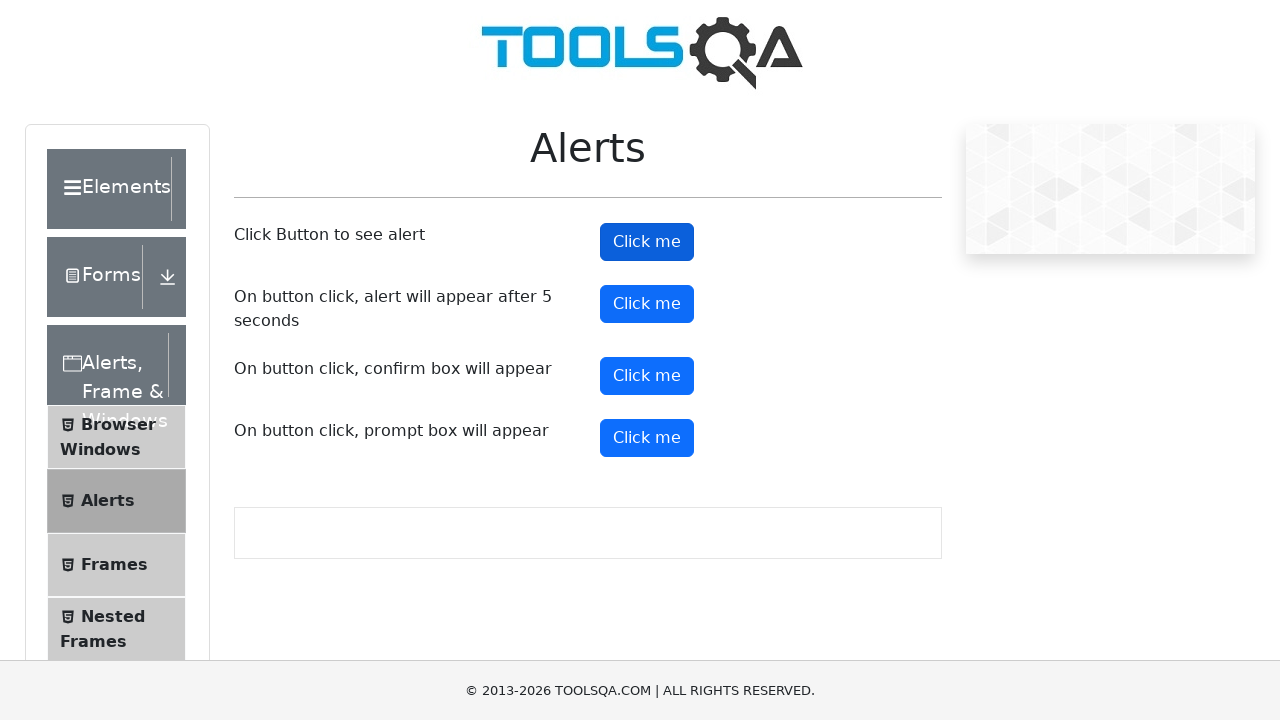

Waited 5.5 seconds for timed alert to appear
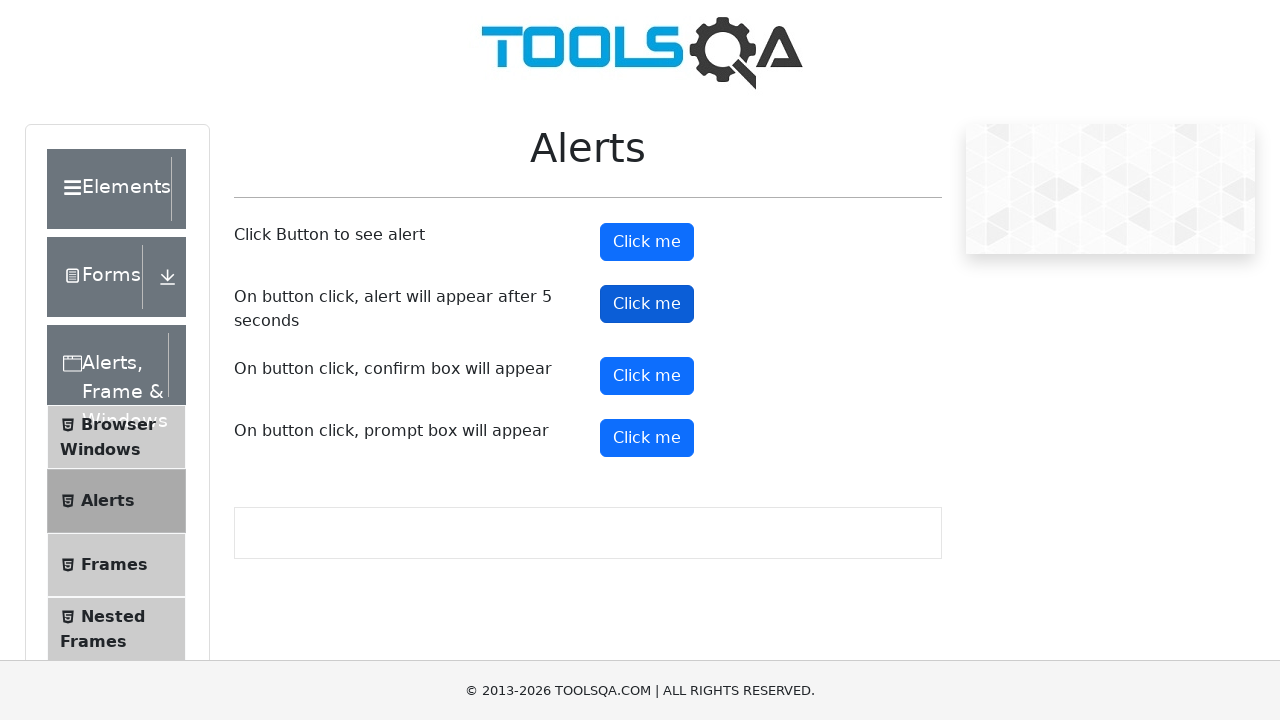

Clicked confirmation button to trigger confirmation alert at (647, 376) on #confirmButton
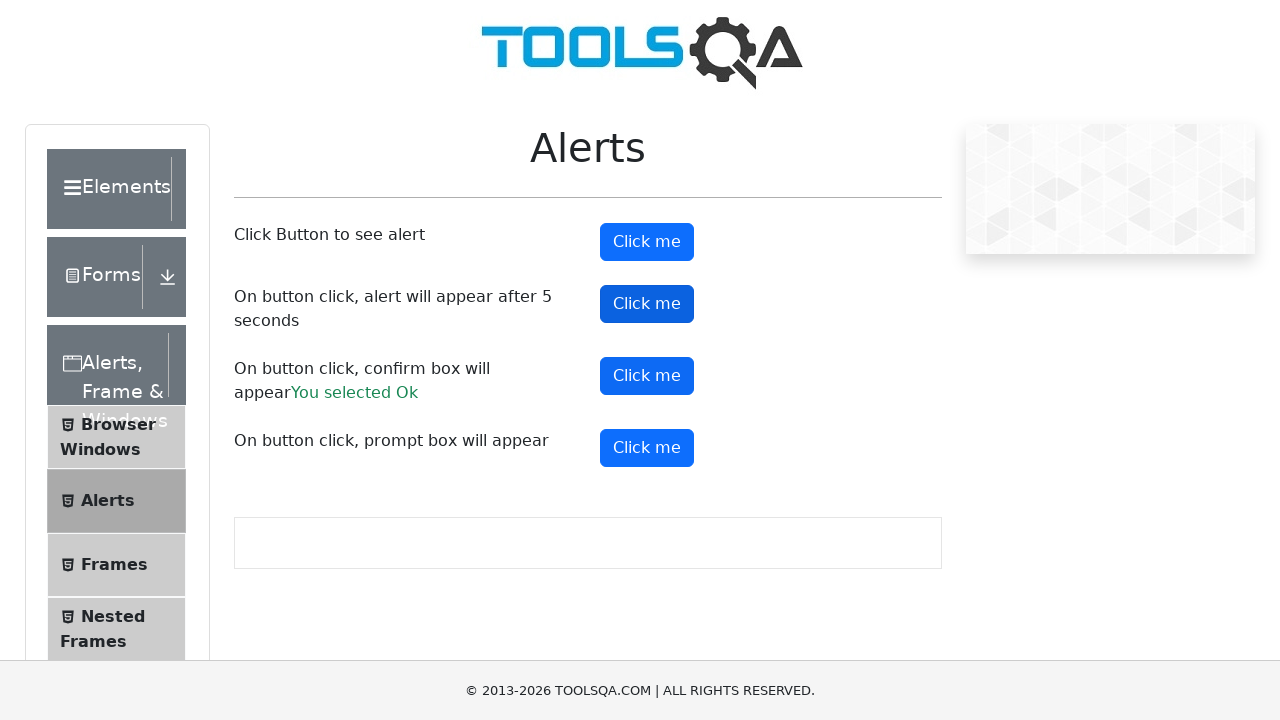

Set up dialog handler for prompt alert with test input text
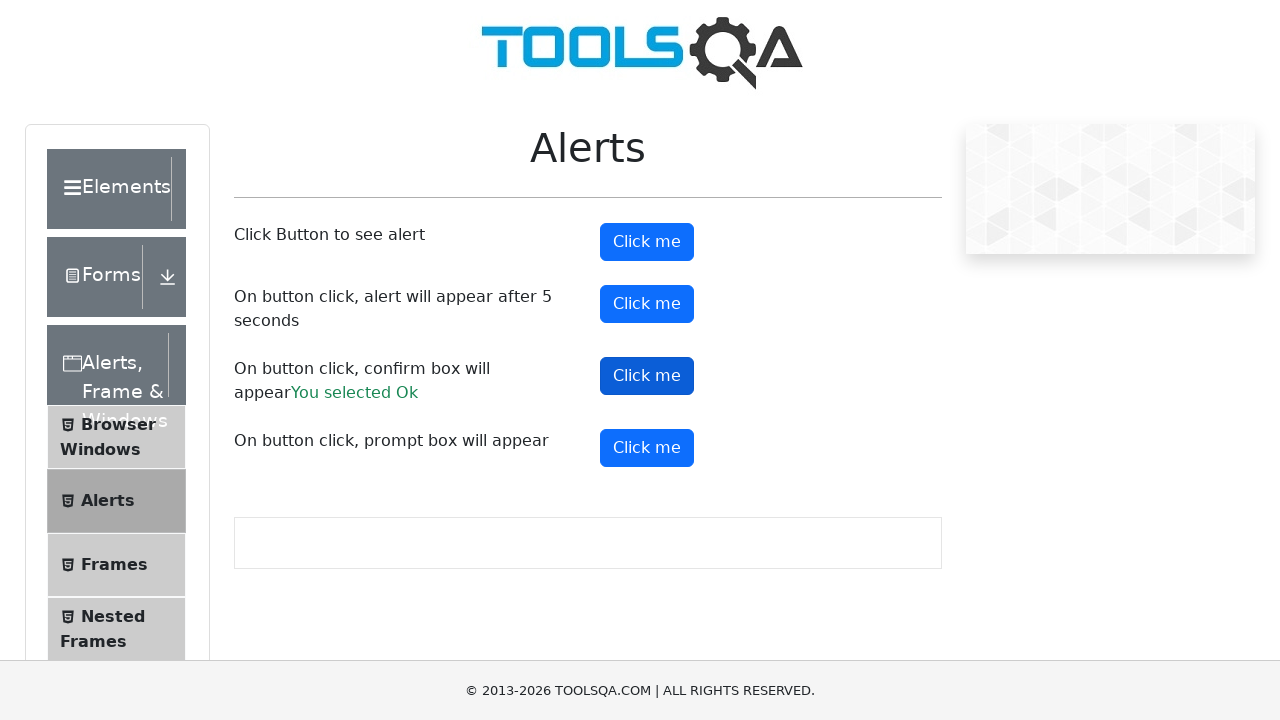

Clicked prompt button to trigger prompt alert and submitted test input at (647, 448) on #promtButton
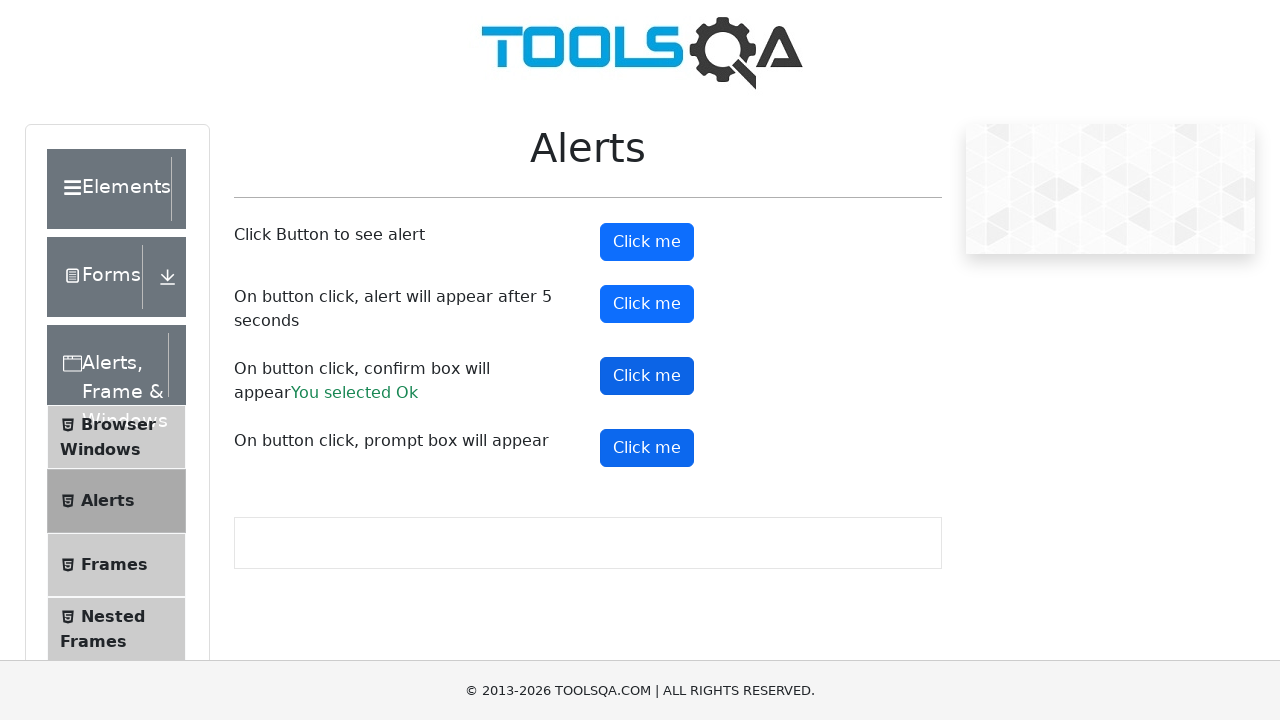

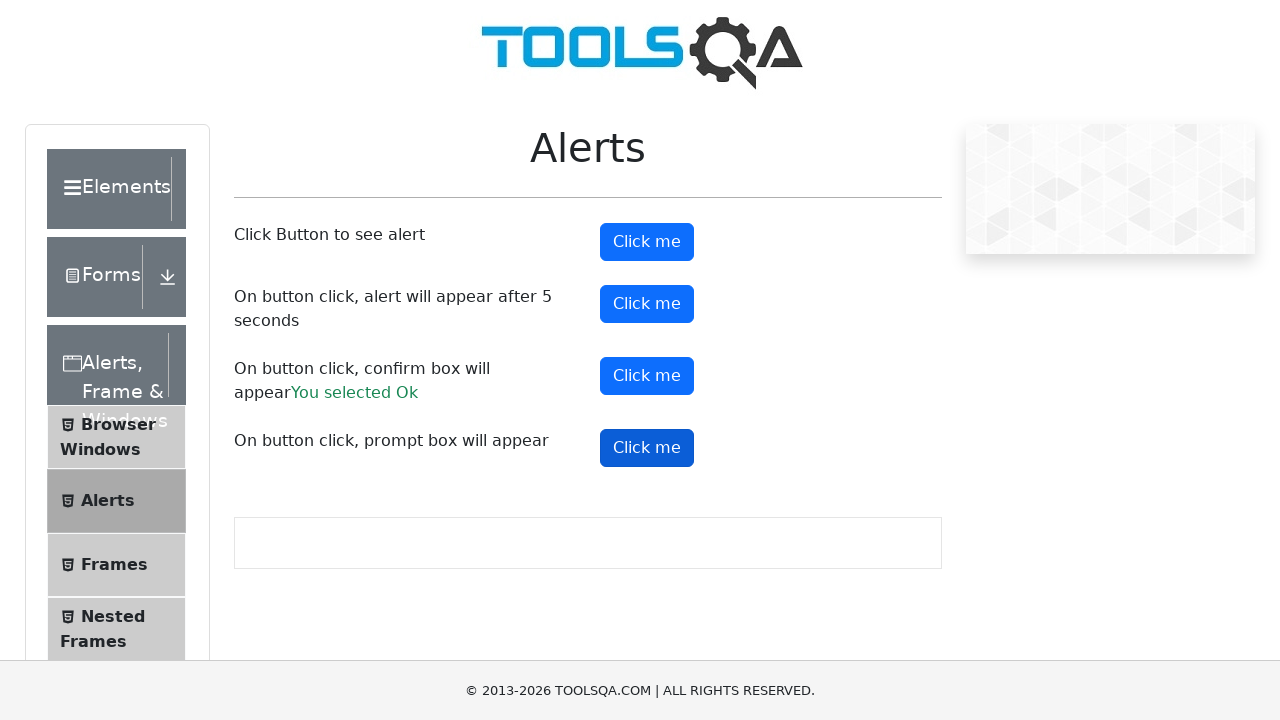